Tests marking a single task as completed by clicking its checkbox

Starting URL: https://todomvc.com/examples/react/dist

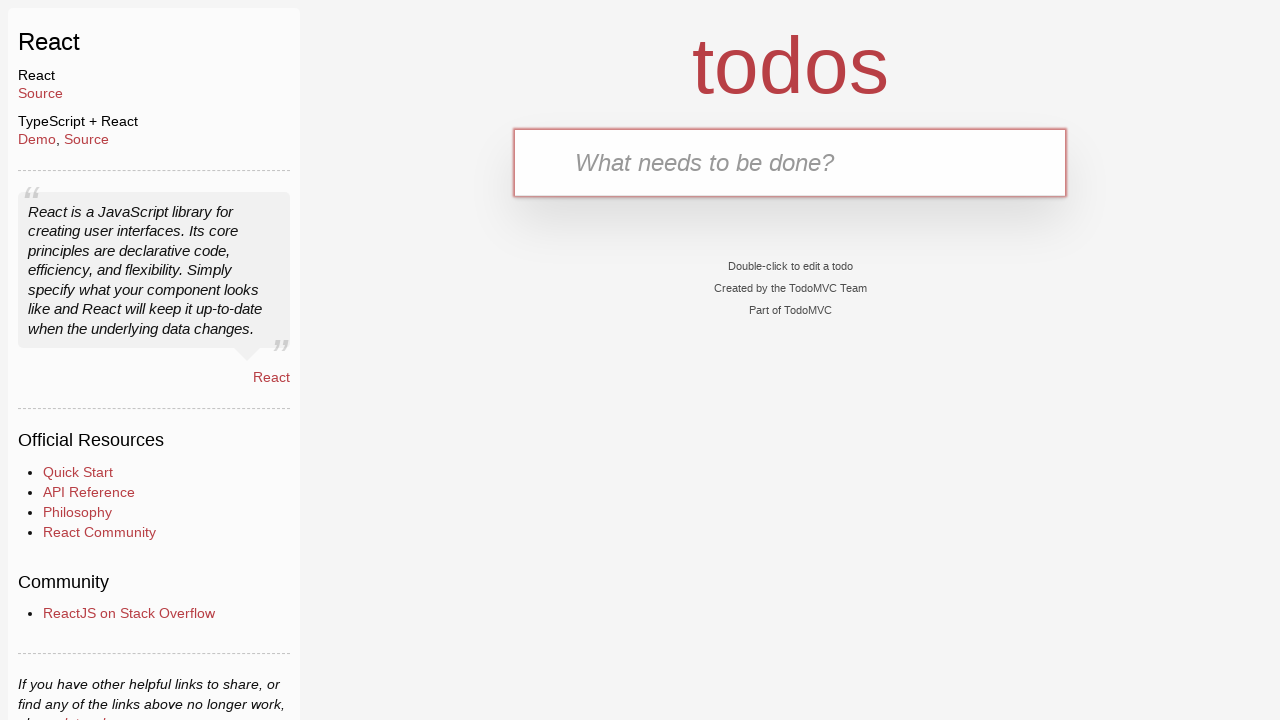

Filled new todo input field with 'Task to complete' on .new-todo
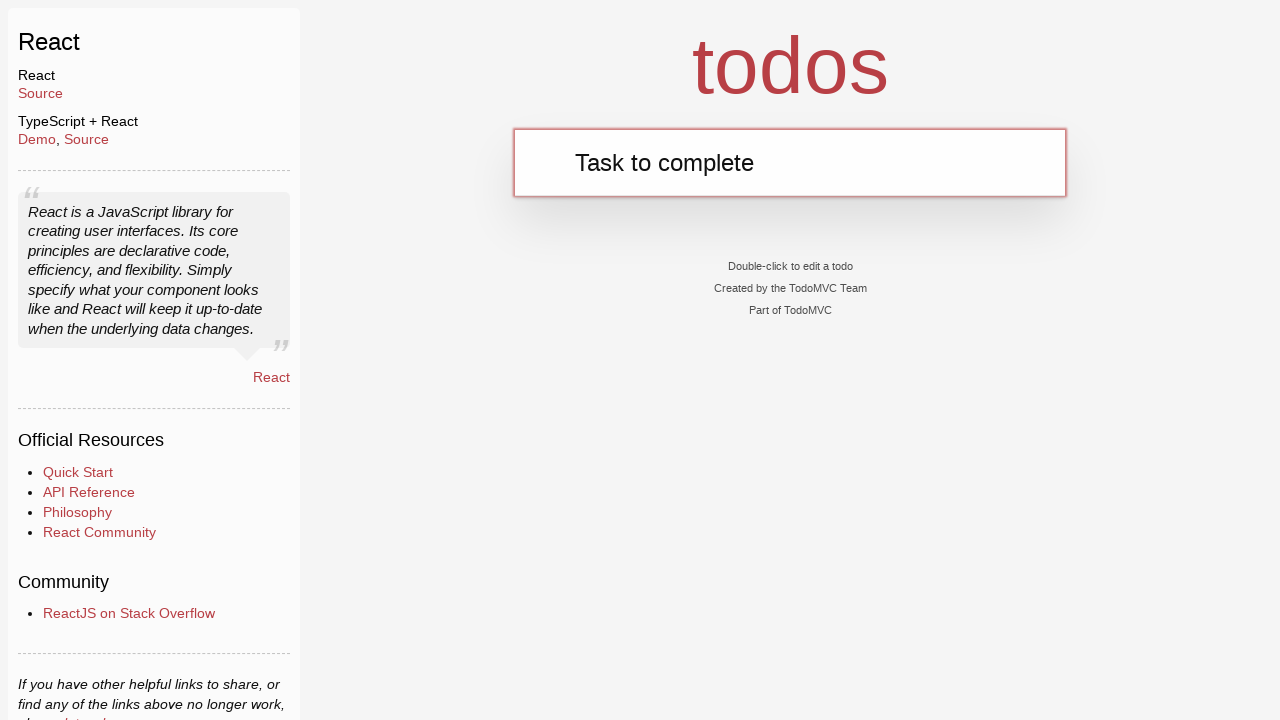

Pressed Enter to add the task on .new-todo
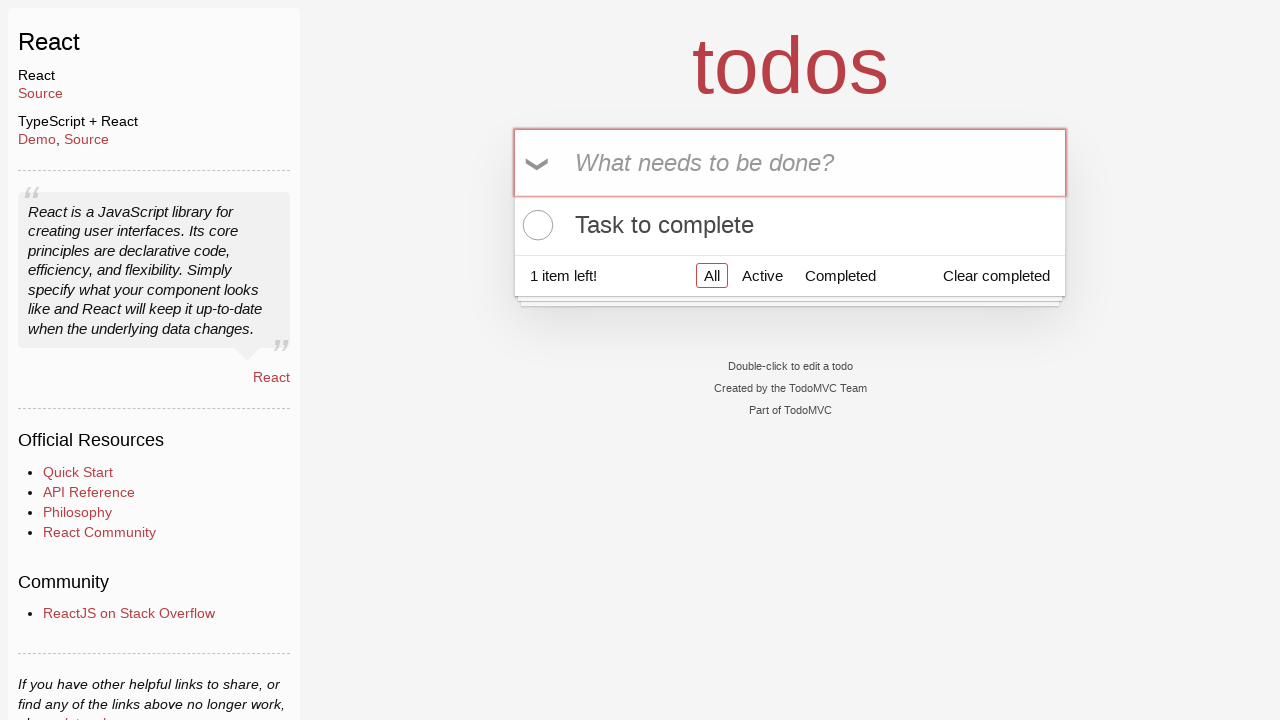

Task appeared in the todo list
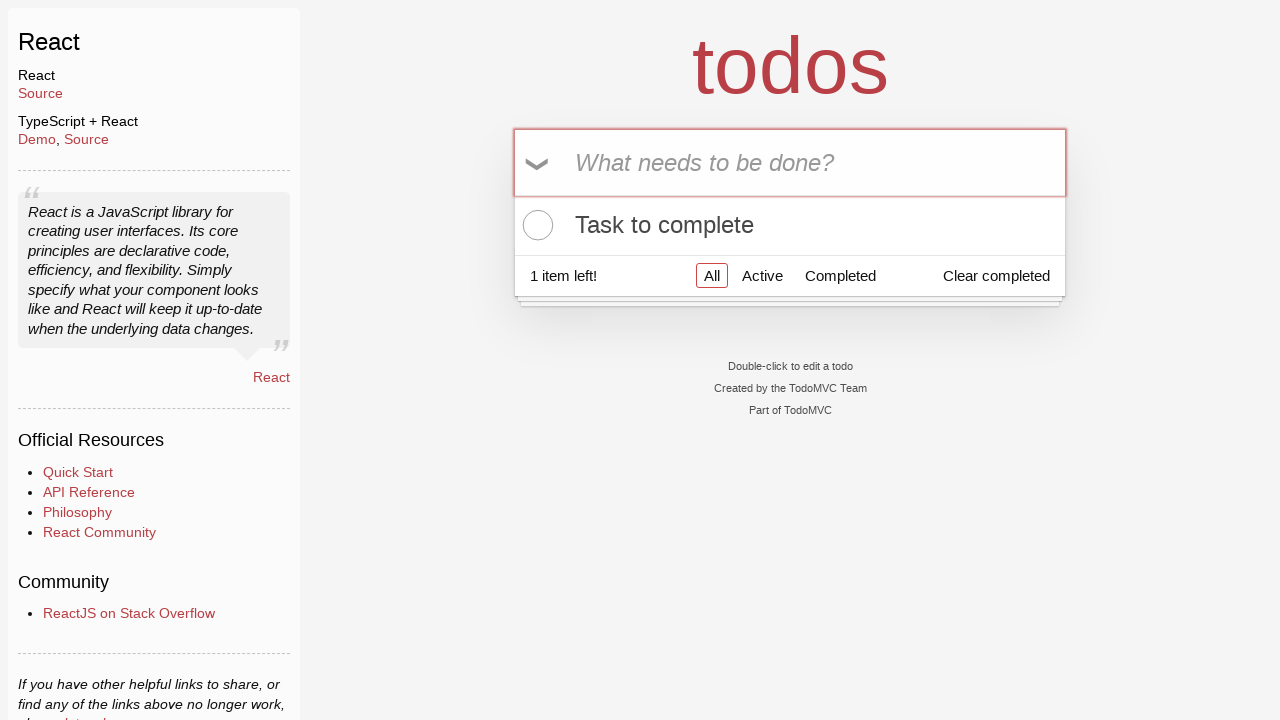

Clicked the checkbox to mark task as completed at (535, 225) on .todo-list li .toggle
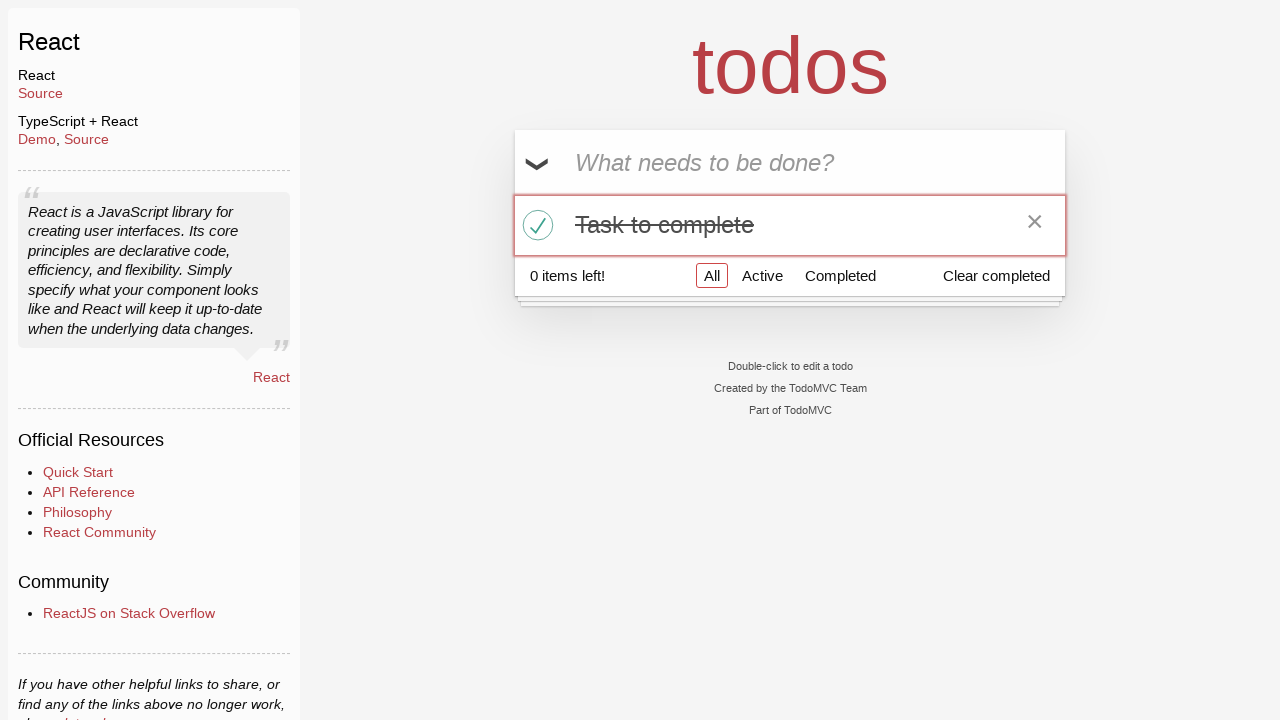

Verified task is marked as completed
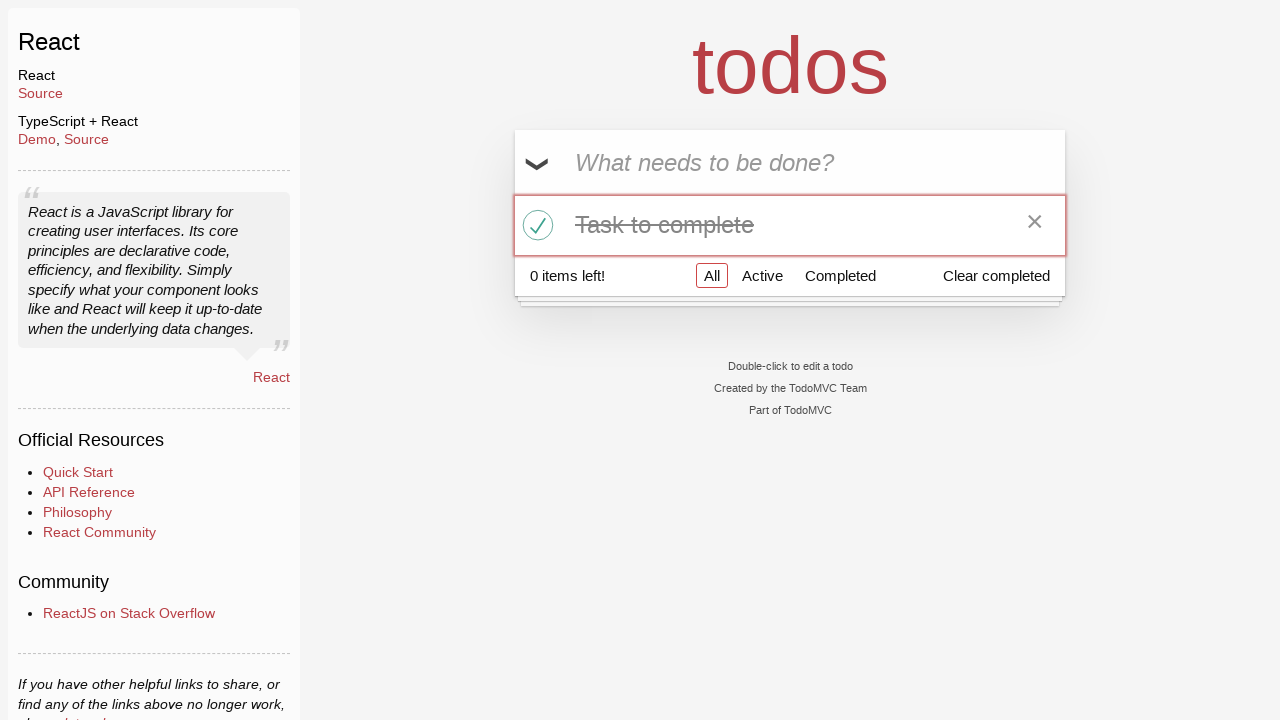

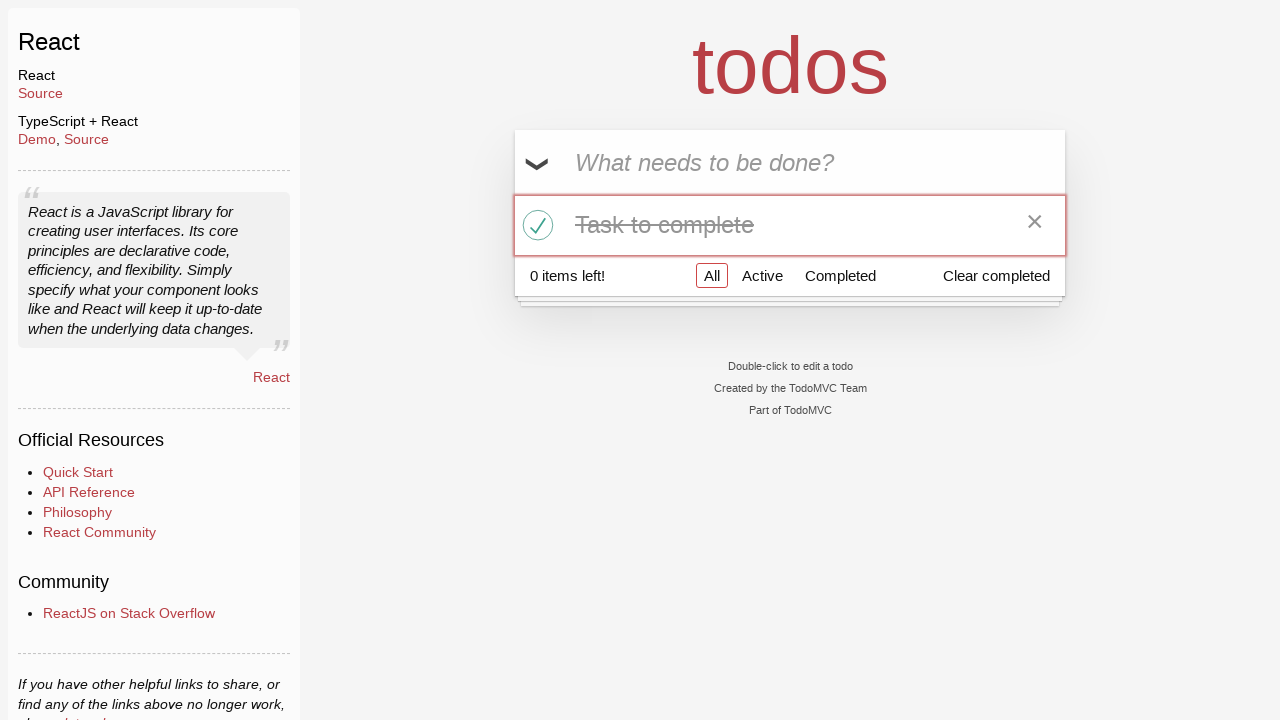